Navigates to Oscar Winning Films page and interacts with year filters from 2015 down to 2011

Starting URL: https://www.scrapethissite.com/pages/

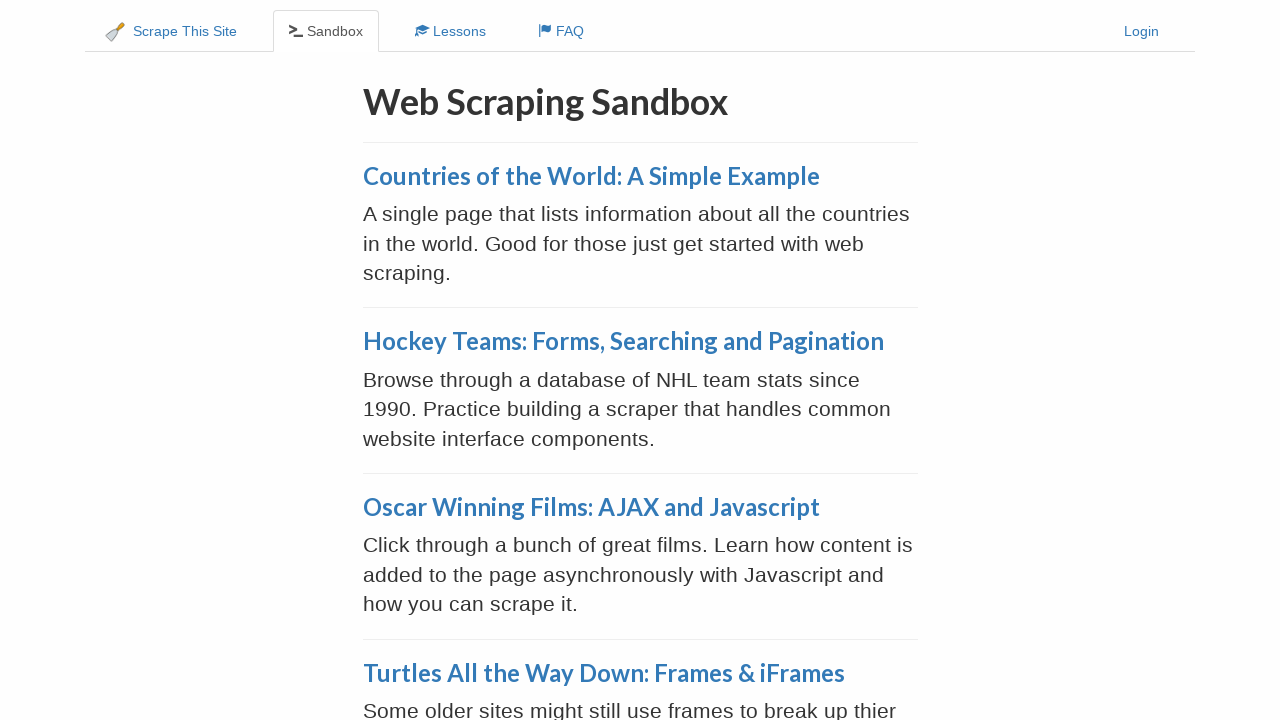

Clicked on Oscar Winning Films link at (591, 507) on xpath=//a[contains(text(),'Oscar Winning Films')]
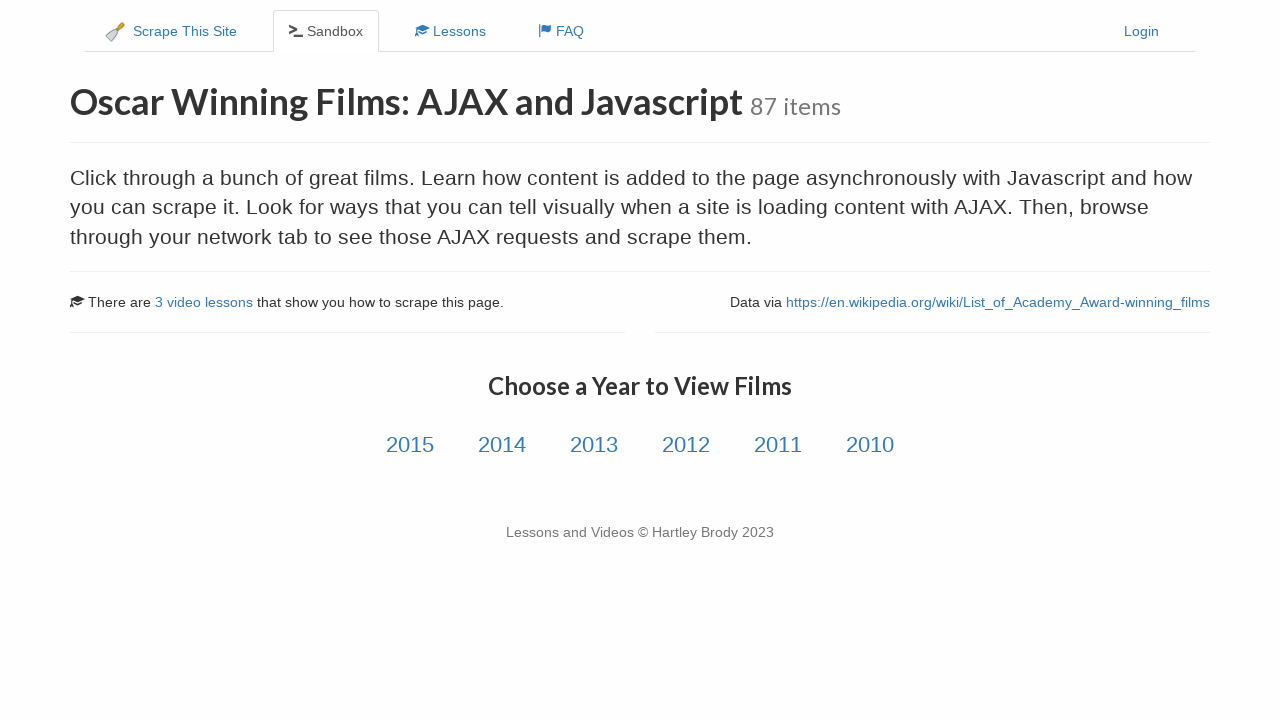

Clicked on year filter for 2015 at (410, 445) on //a[contains(text(), '2015')]
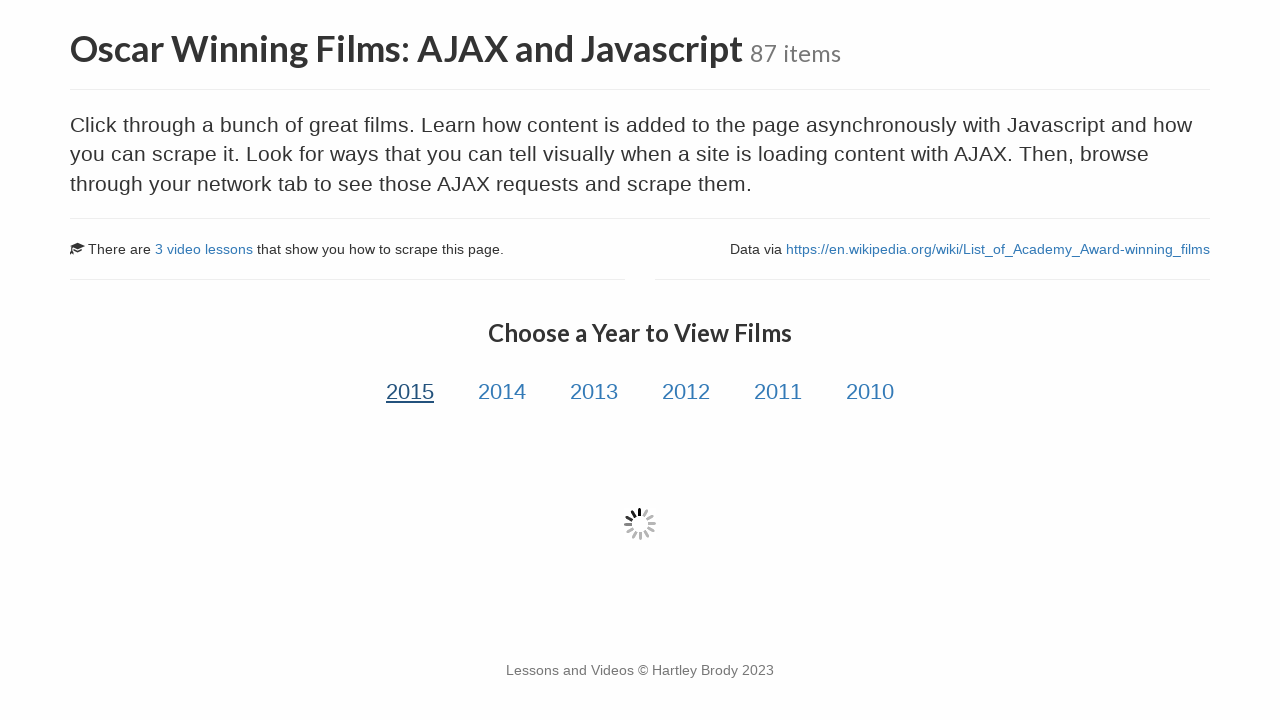

Film results loaded for year 2015
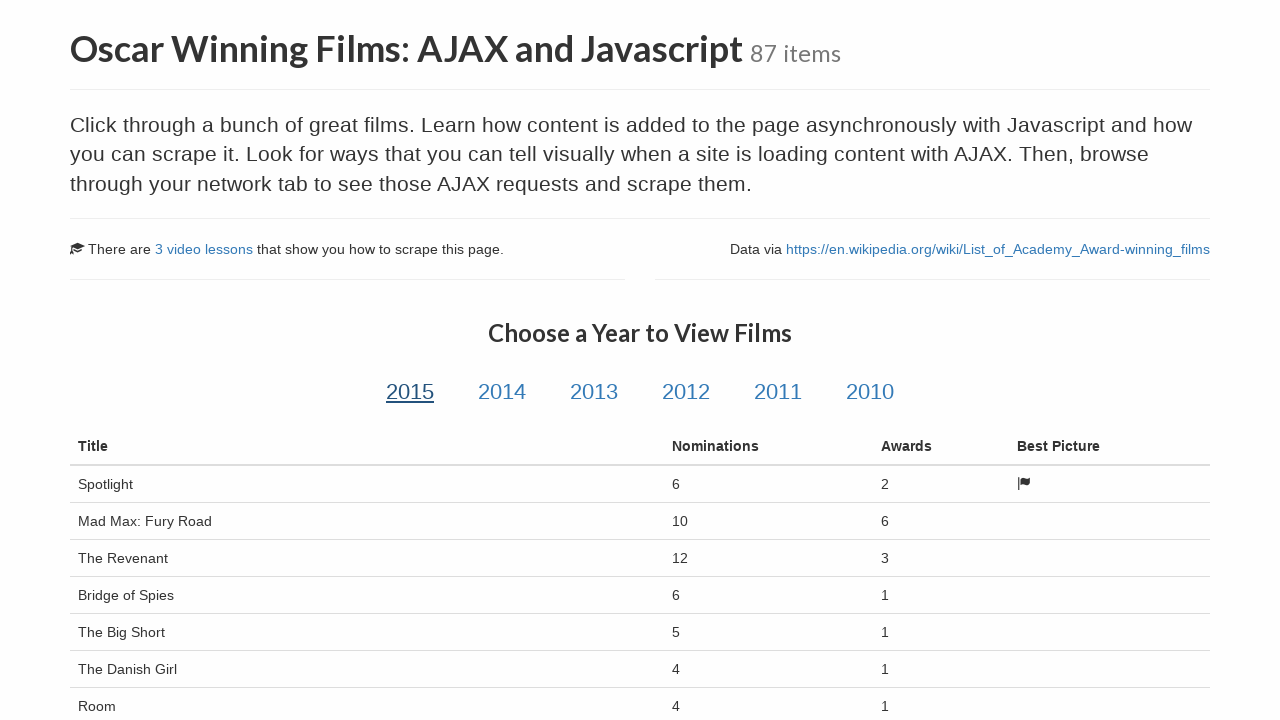

Clicked on year filter for 2014 at (502, 392) on //a[contains(text(), '2014')]
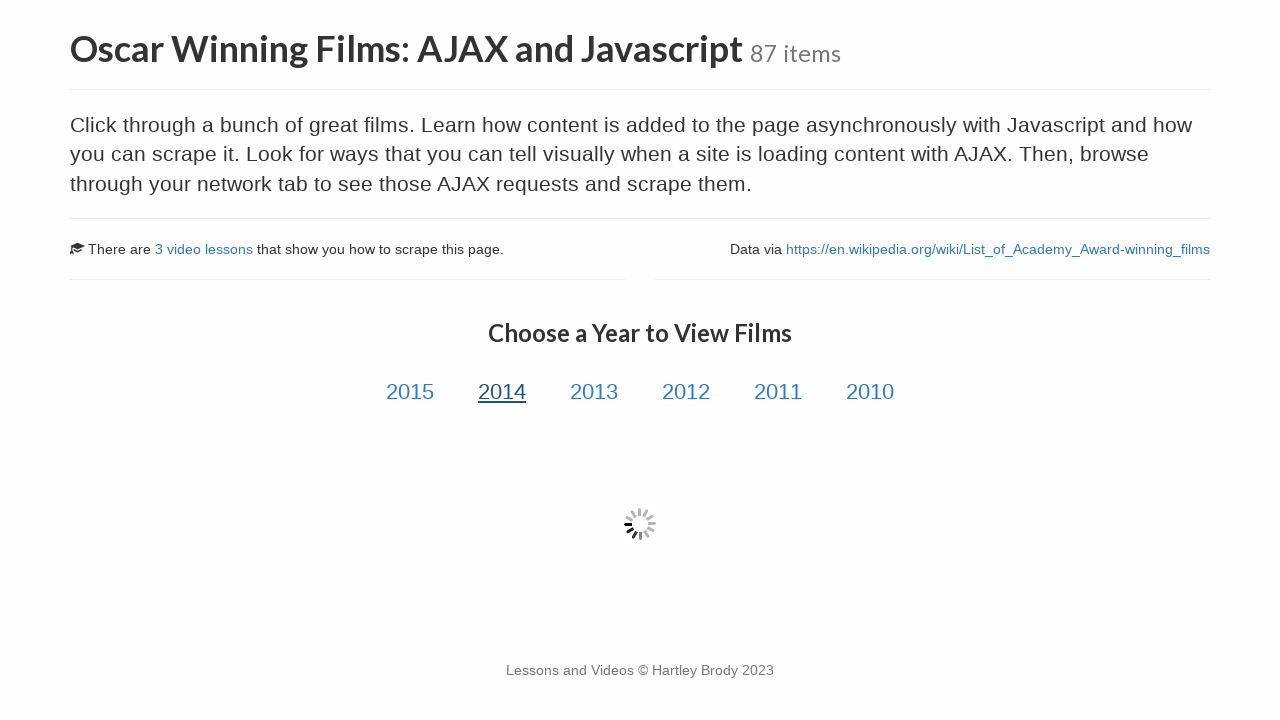

Film results loaded for year 2014
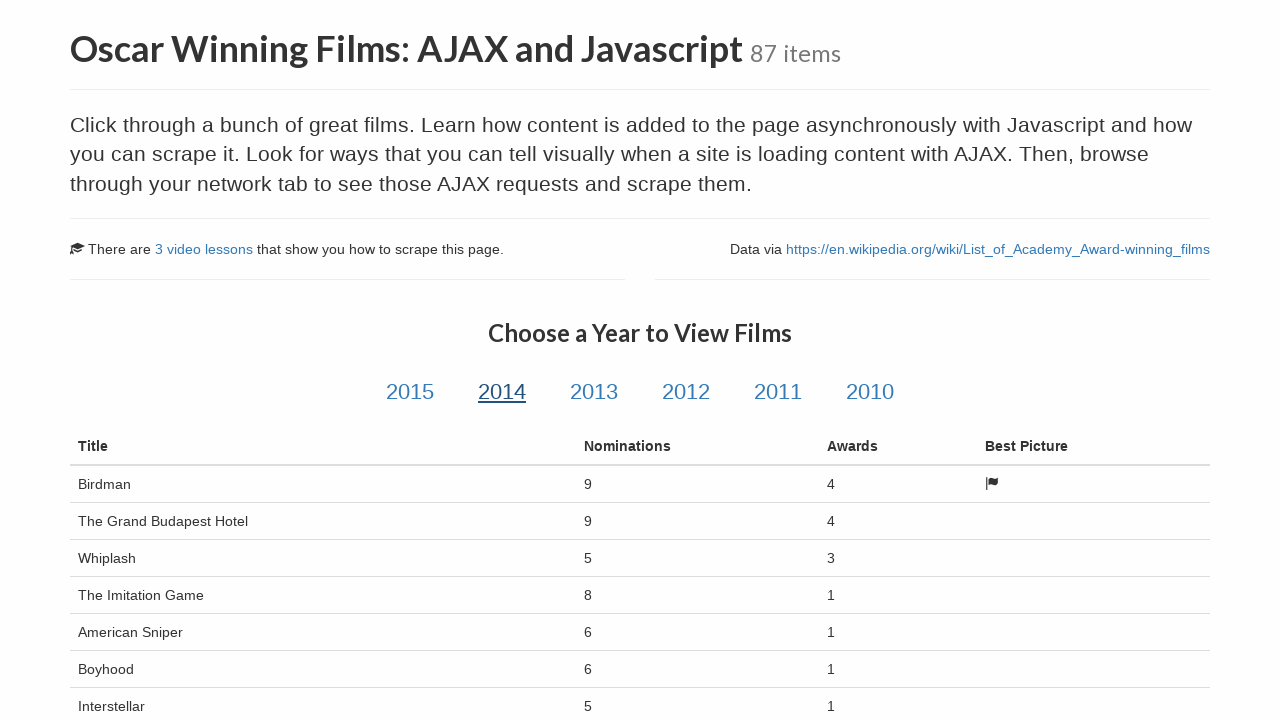

Clicked on year filter for 2013 at (594, 392) on //a[contains(text(), '2013')]
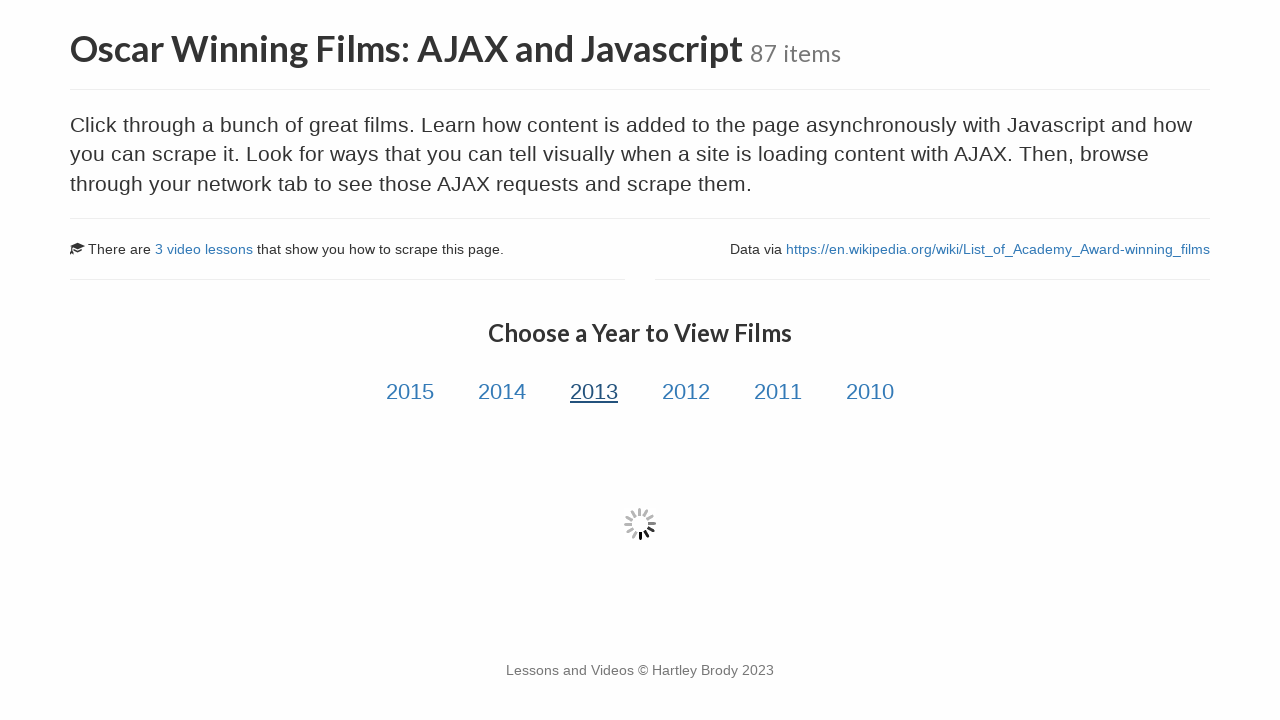

Film results loaded for year 2013
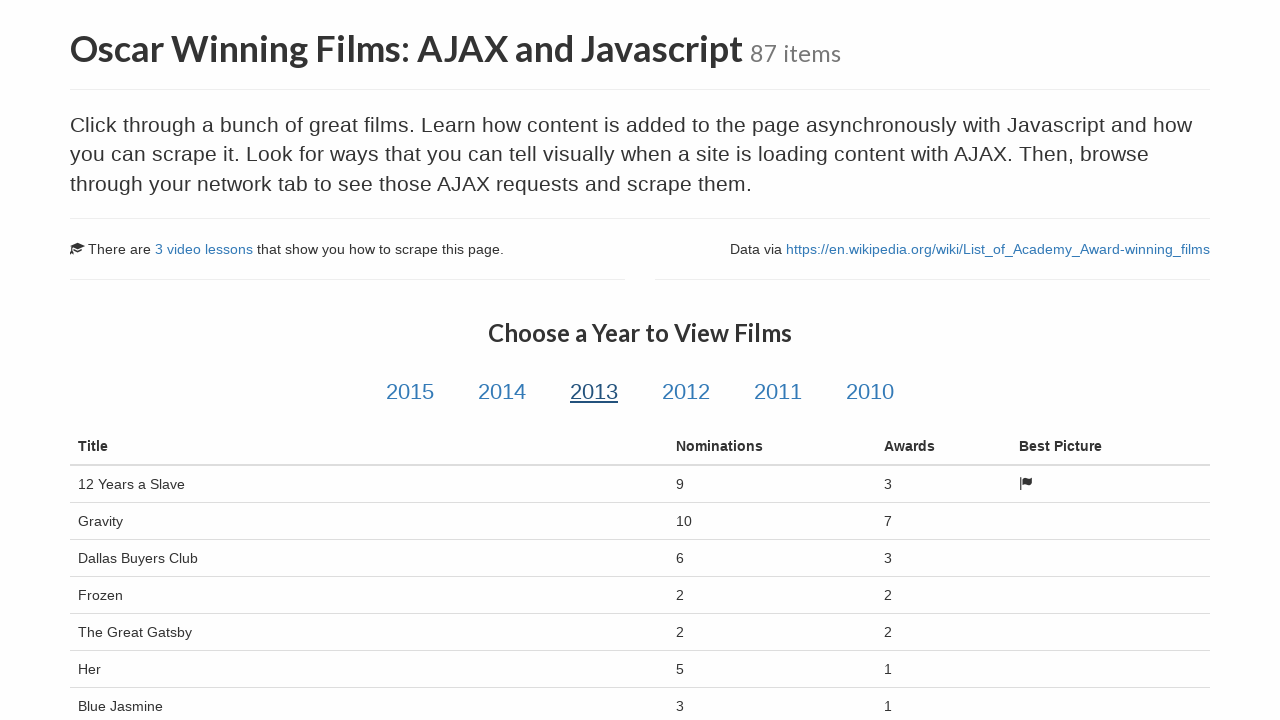

Clicked on year filter for 2012 at (686, 392) on //a[contains(text(), '2012')]
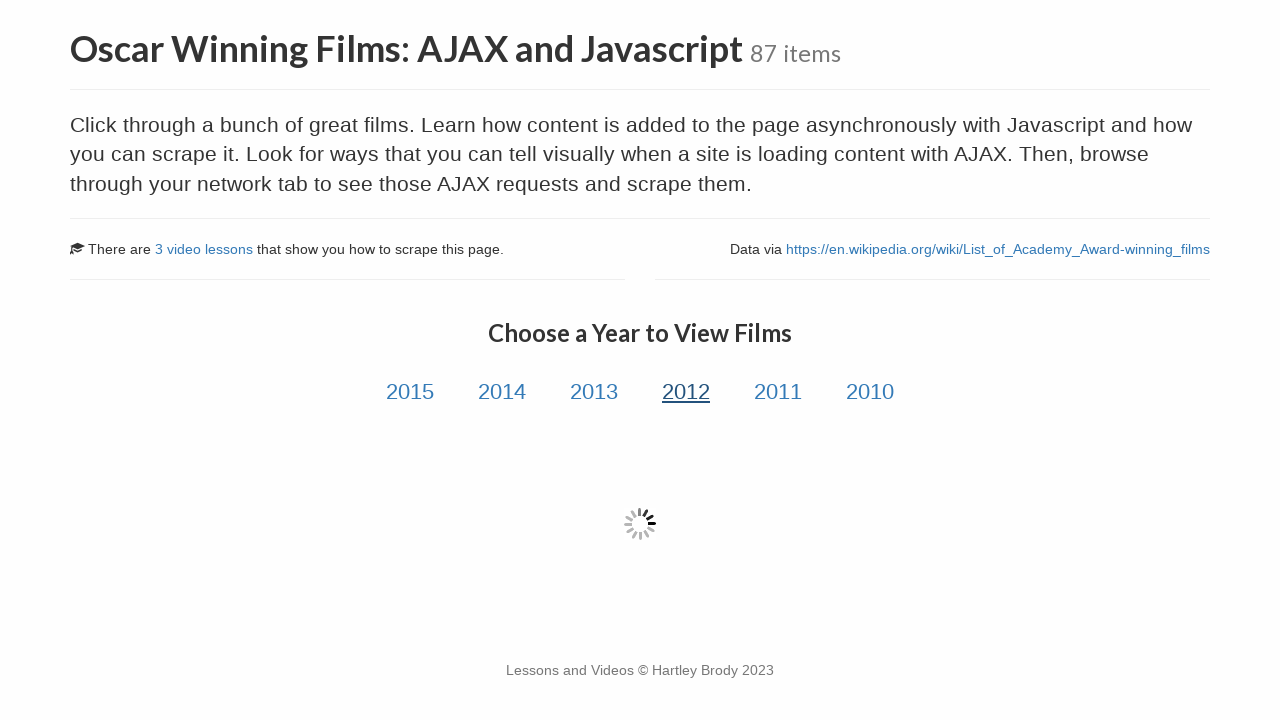

Film results loaded for year 2012
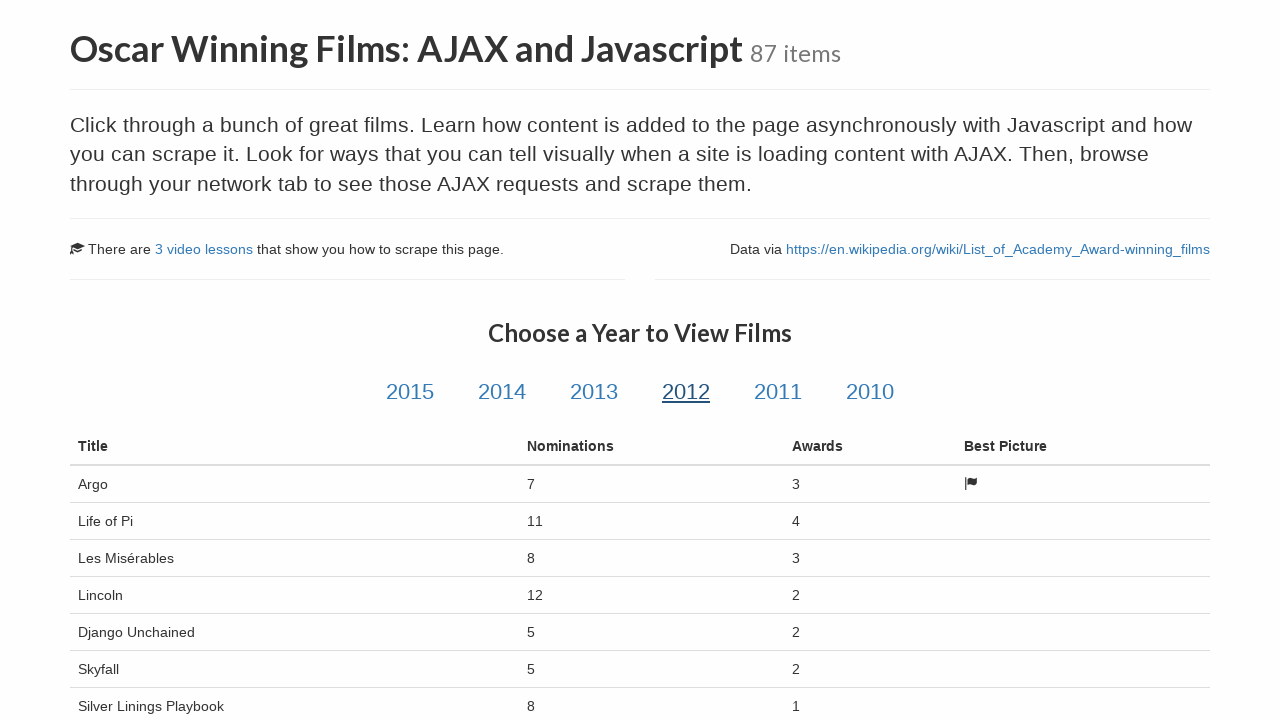

Clicked on year filter for 2011 at (778, 392) on //a[contains(text(), '2011')]
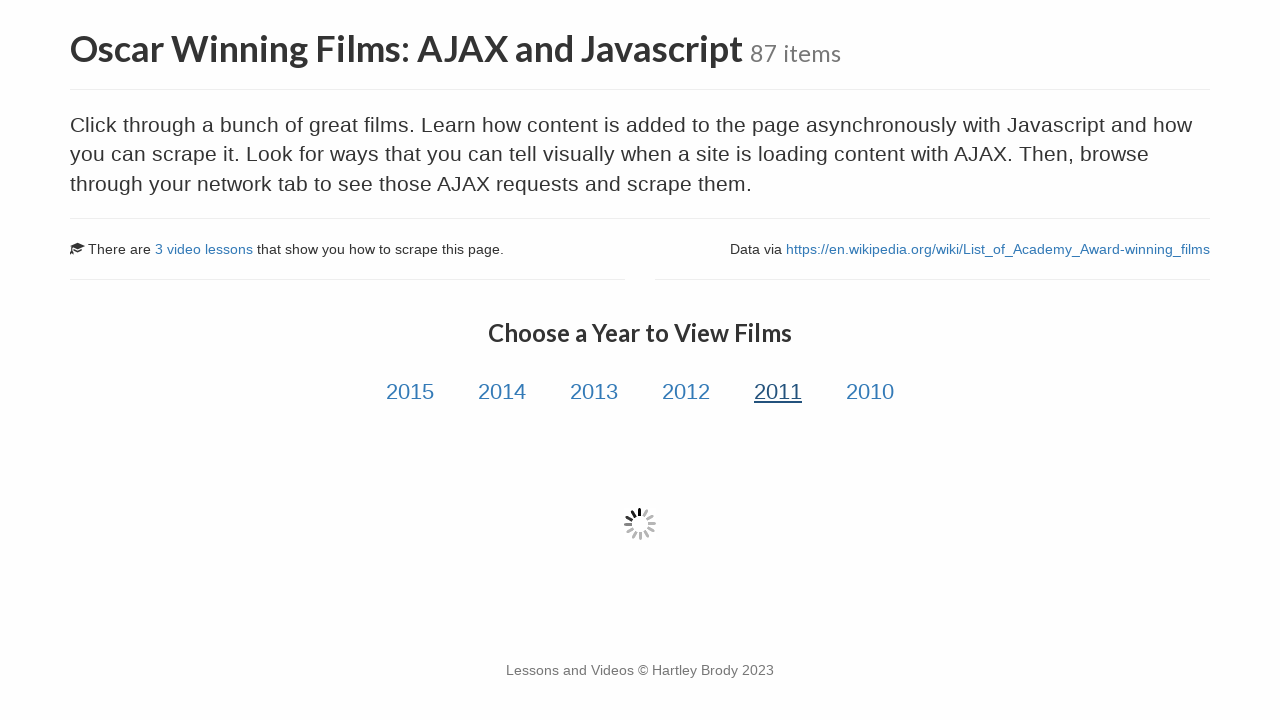

Film results loaded for year 2011
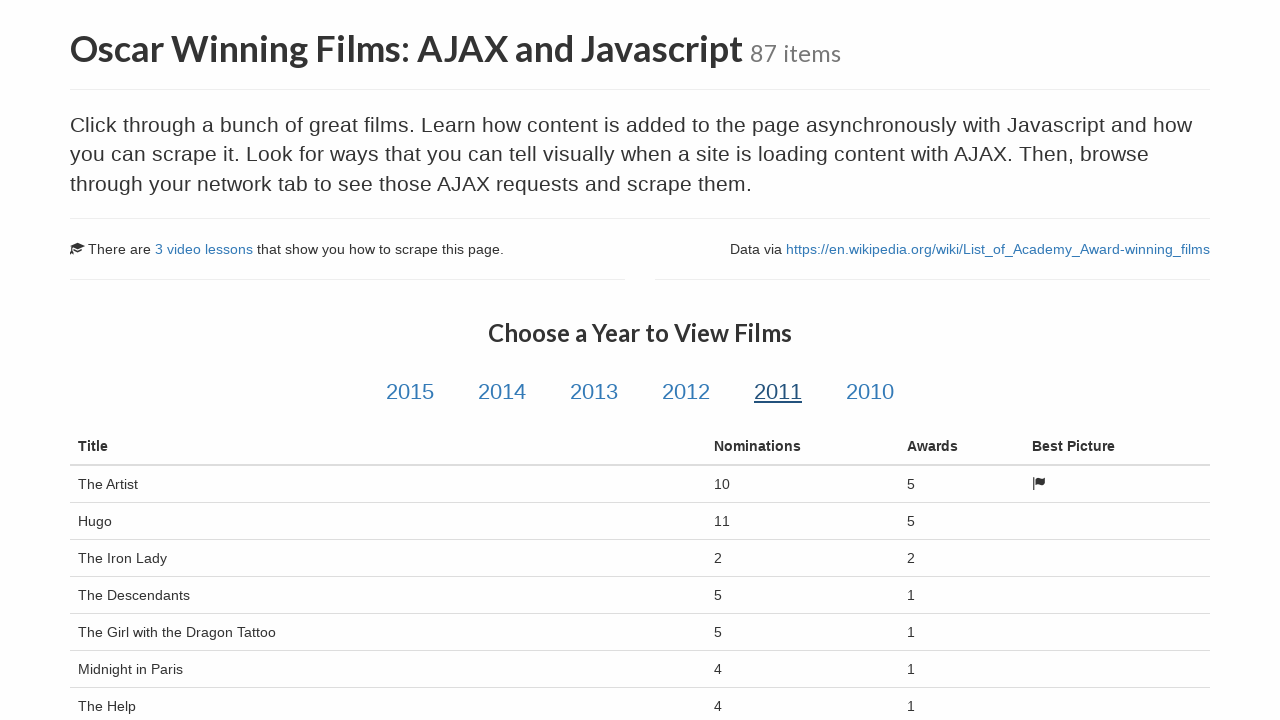

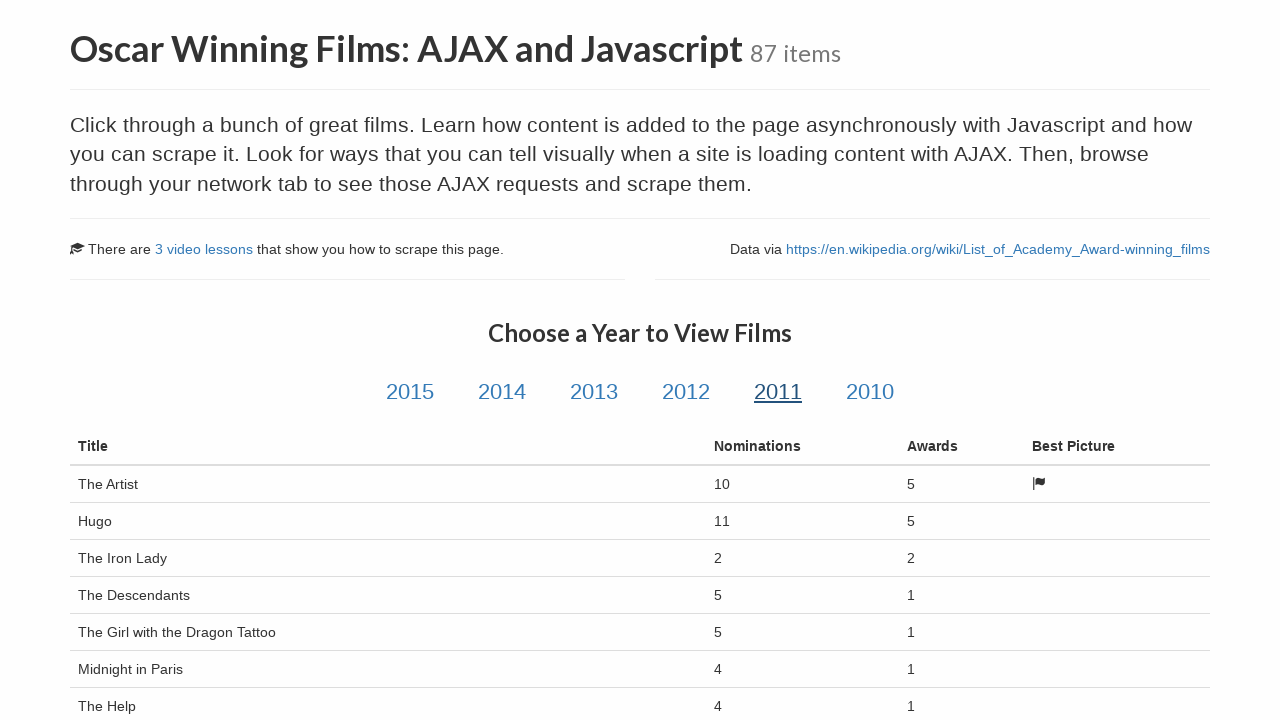